Tests client-side delay by clicking a button and waiting for calculated data to appear

Starting URL: http://uitestingplayground.com/clientdelay

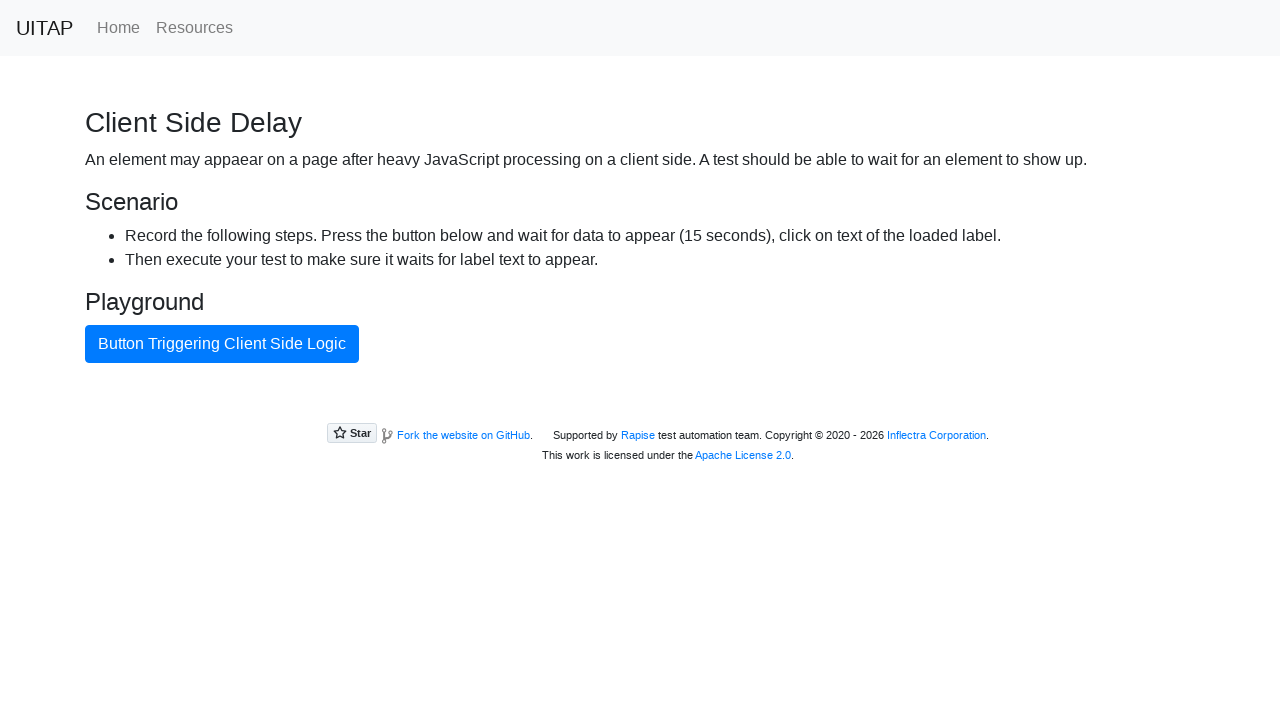

Clicked the button to trigger client-side delay calculation at (222, 344) on #ajaxButton
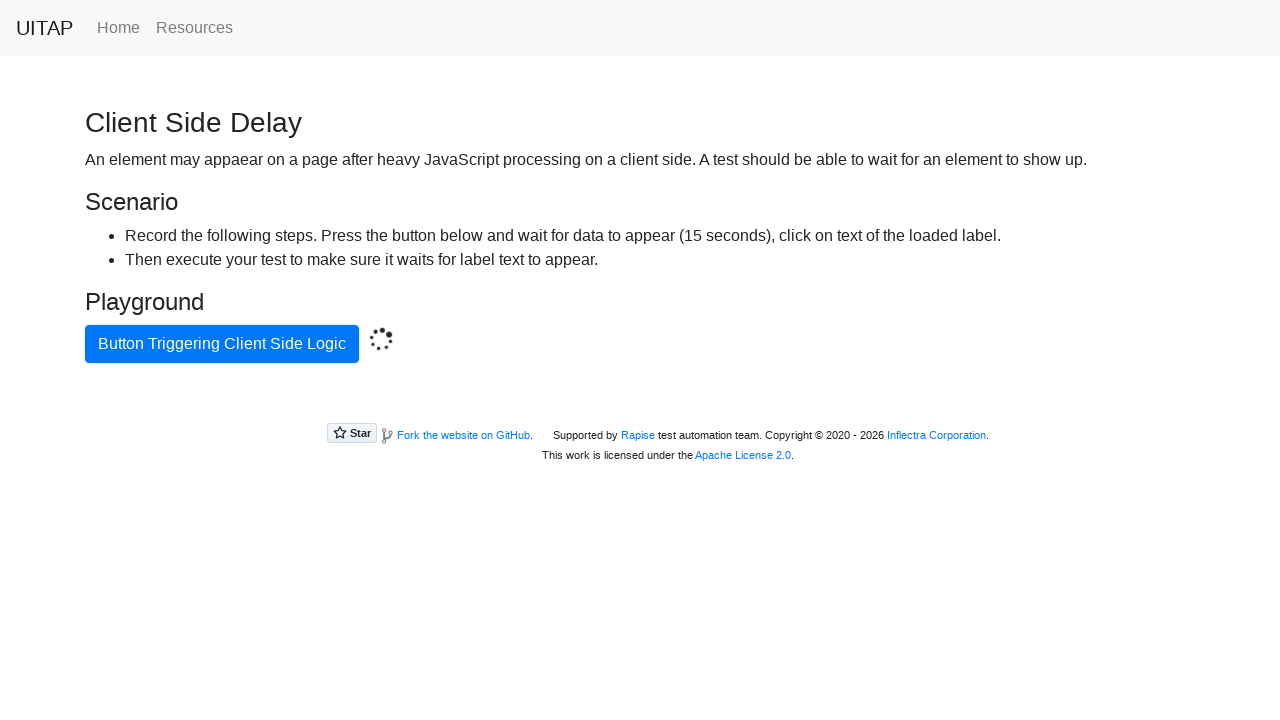

Success message appeared after client-side calculation completed
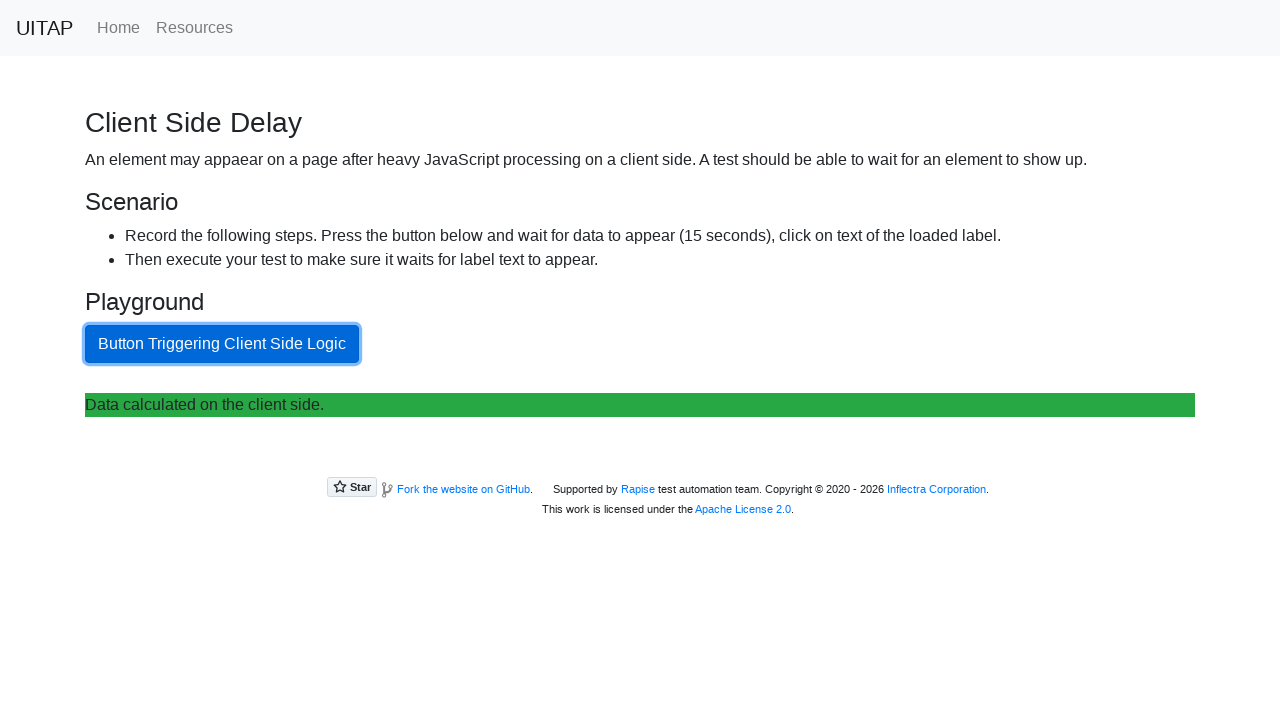

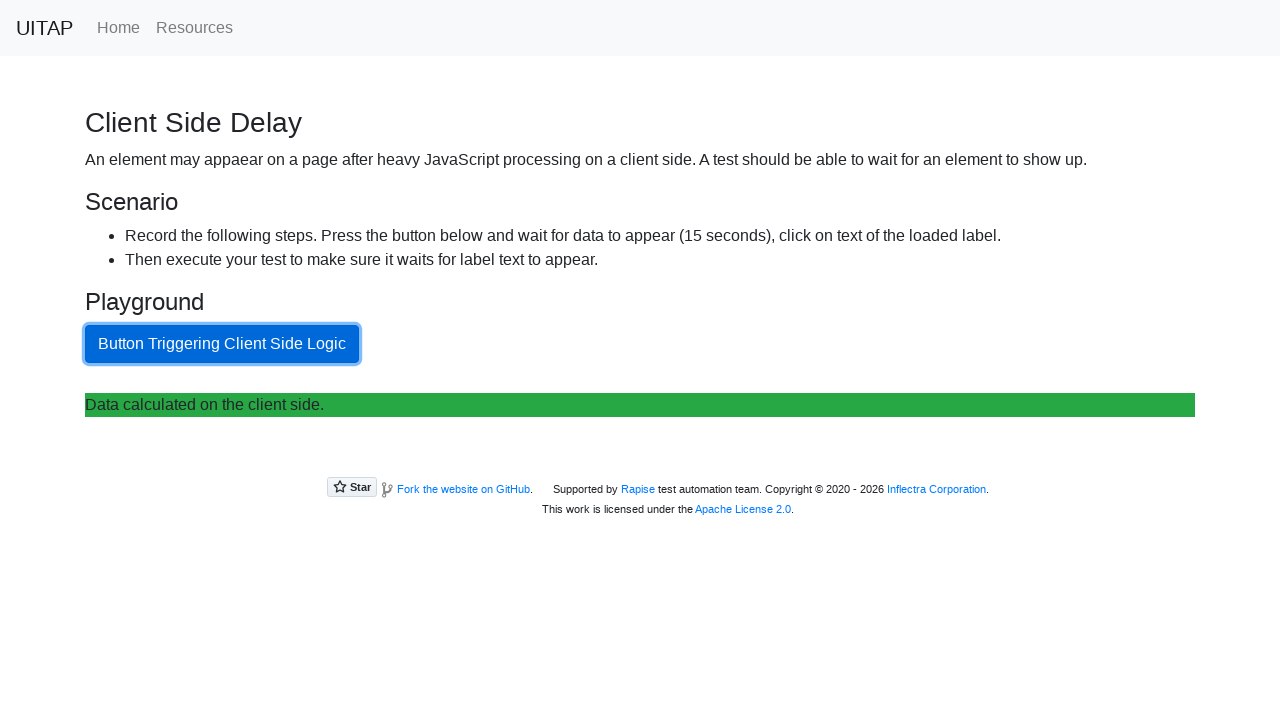